Negative test that attempts to submit the practice form without filling any fields and verifies that the results table does not appear (form validation prevents submission).

Starting URL: https://demoqa.com/automation-practice-form

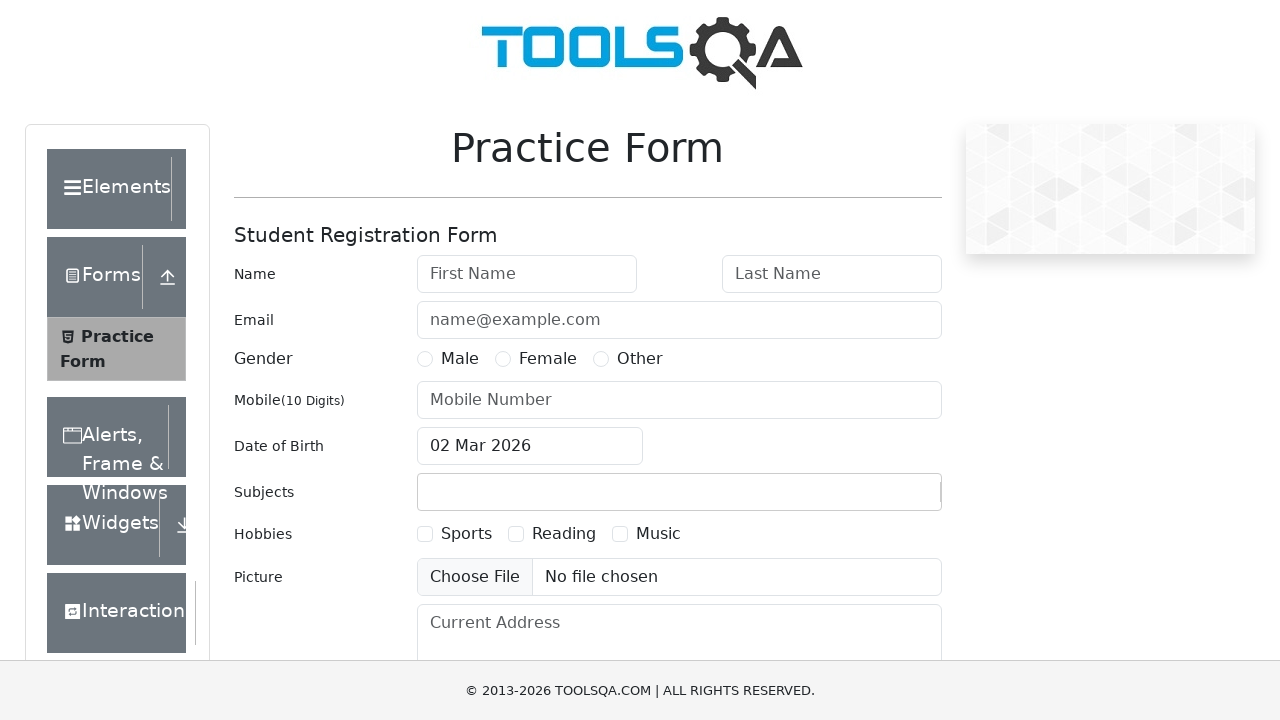

Scrolled down the page by 300 pixels
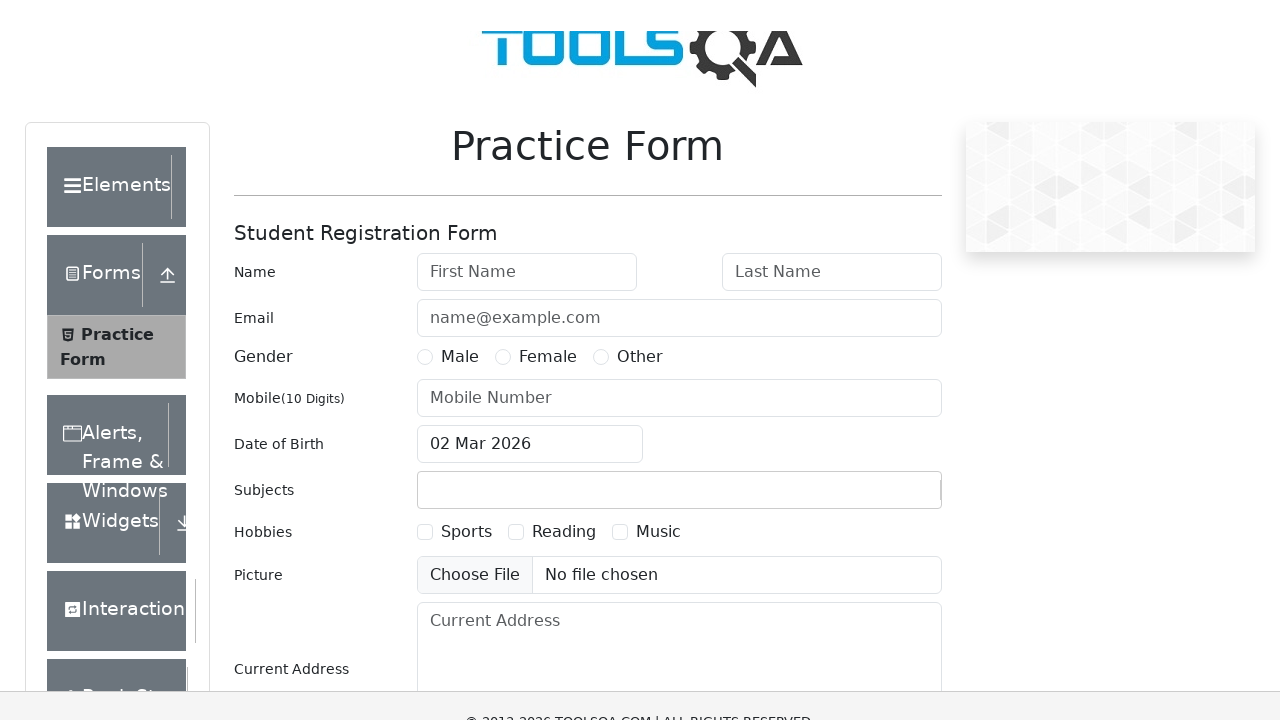

Clicked submit button without filling any form fields at (885, 527) on #submit
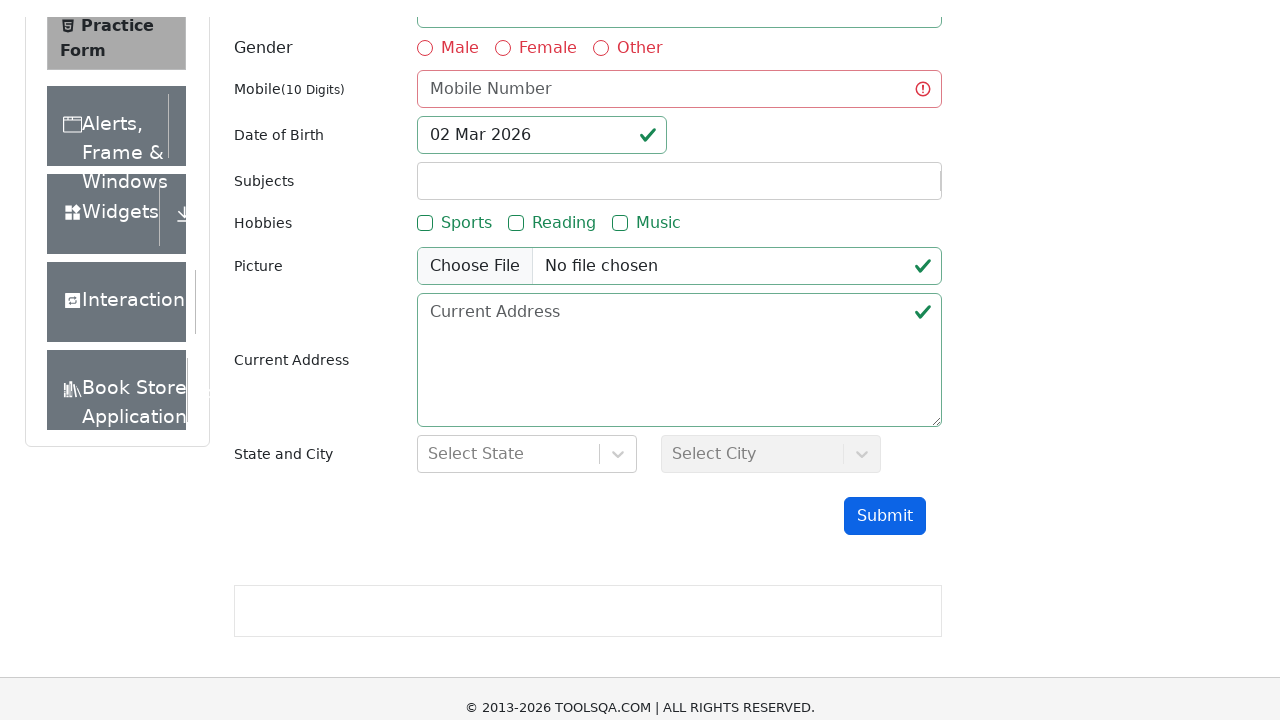

Waited 1 second for form validation
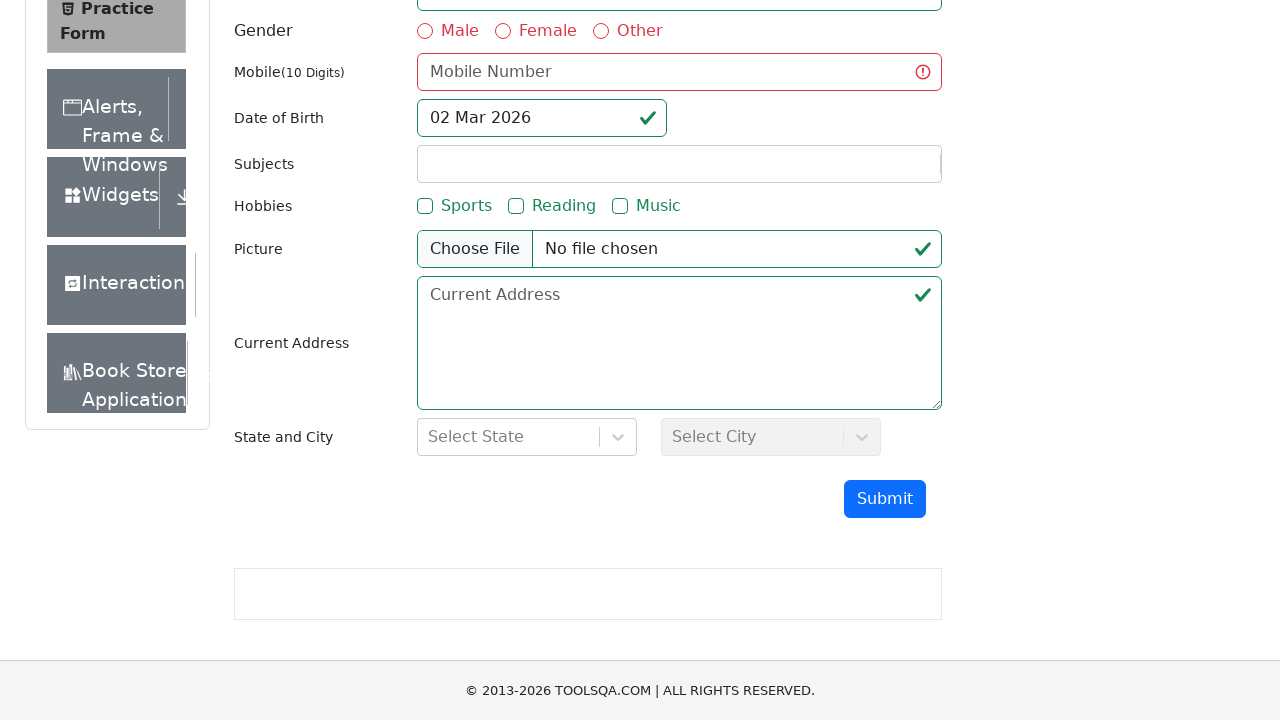

Verified that results modal is not visible - form validation prevented submission
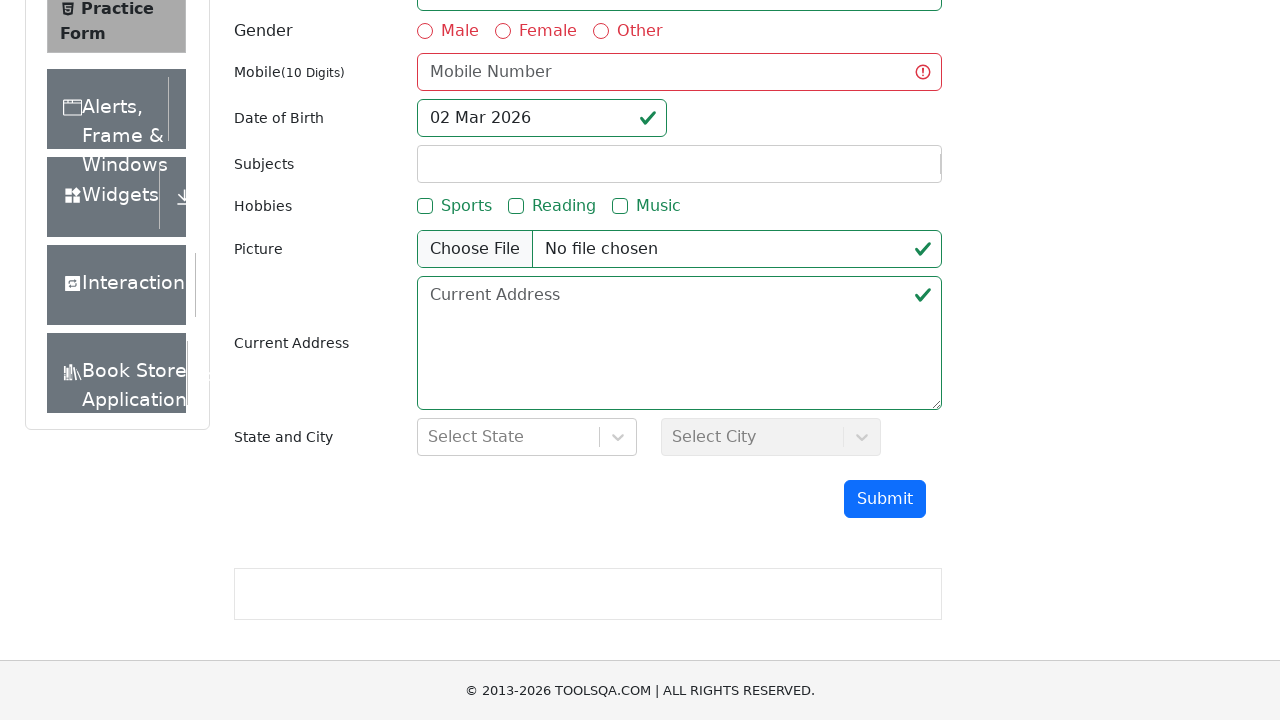

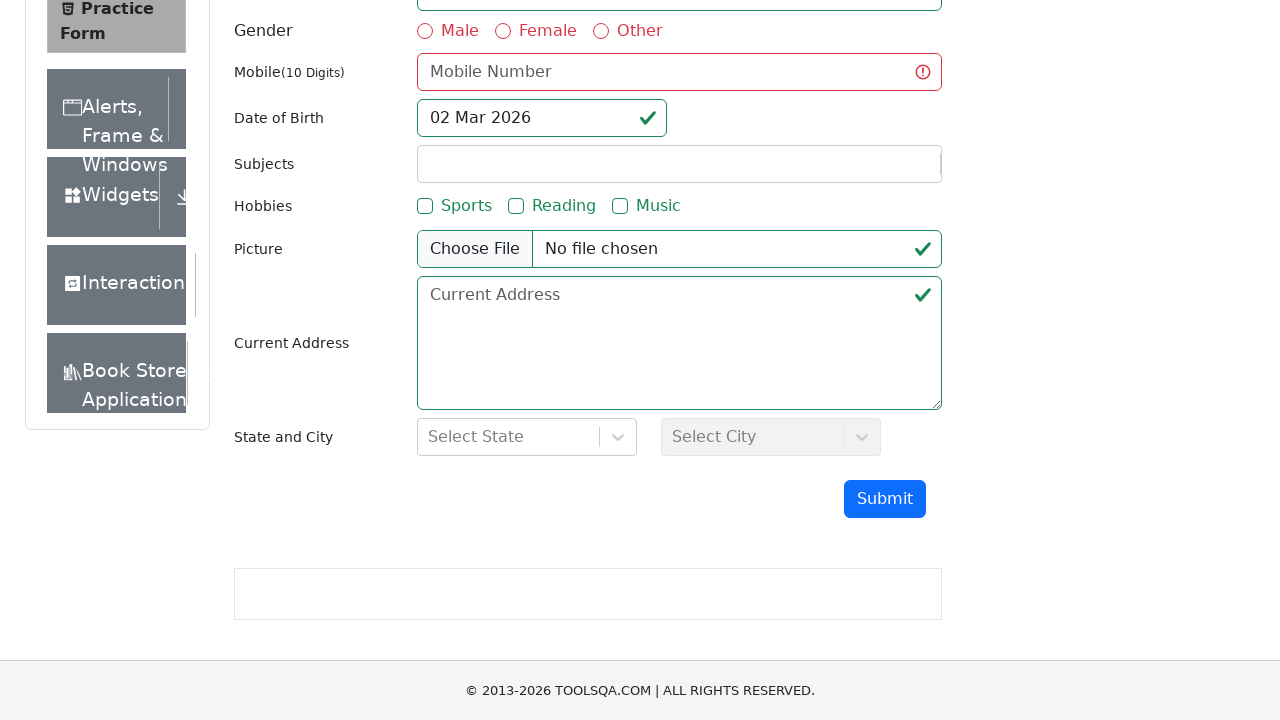